Tests the Double Click Me button on DemoQA buttons page by double-clicking it and verifying the "double click" message appears.

Starting URL: https://demoqa.com/elements

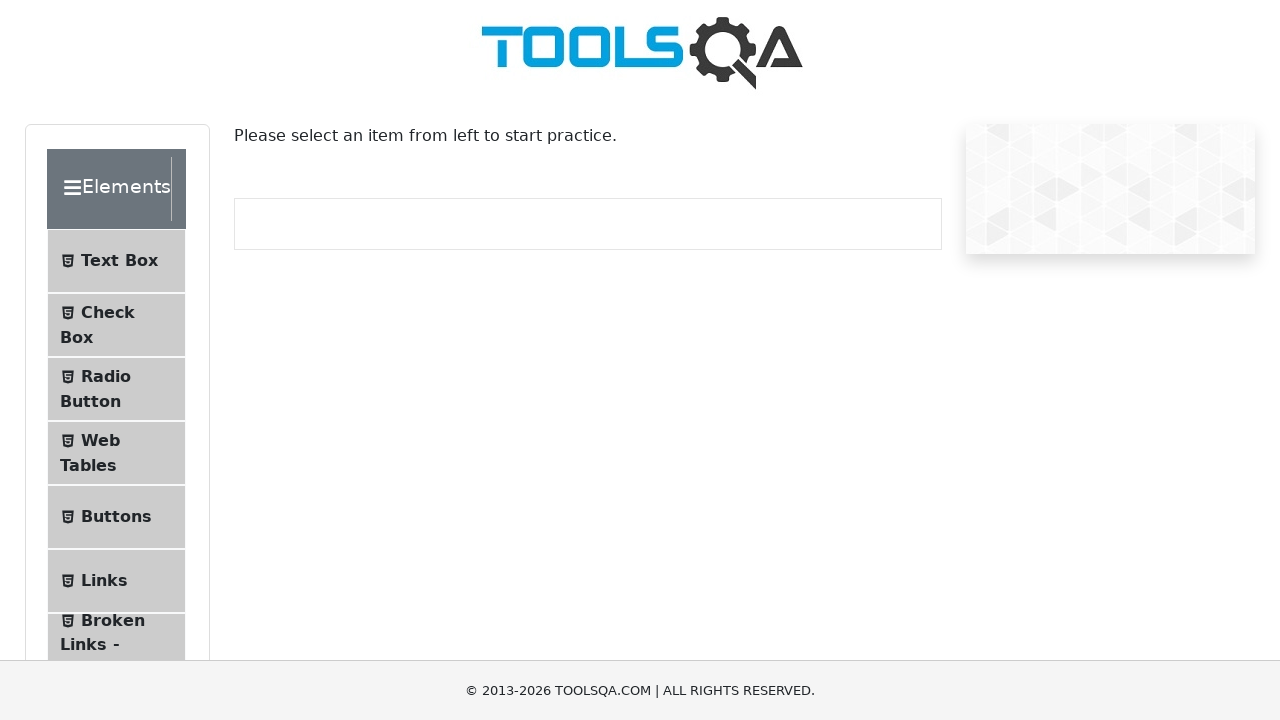

Clicked the Buttons menu item at (116, 517) on li:has-text('Buttons')
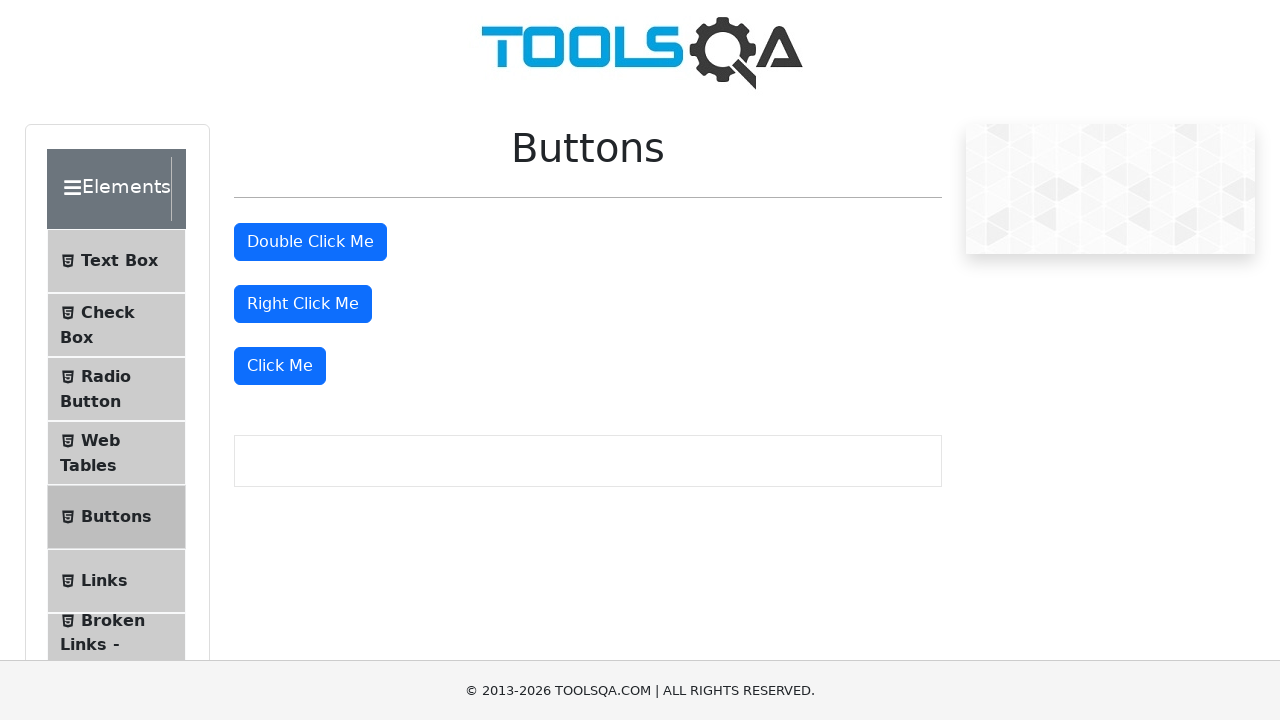

Buttons page loaded successfully
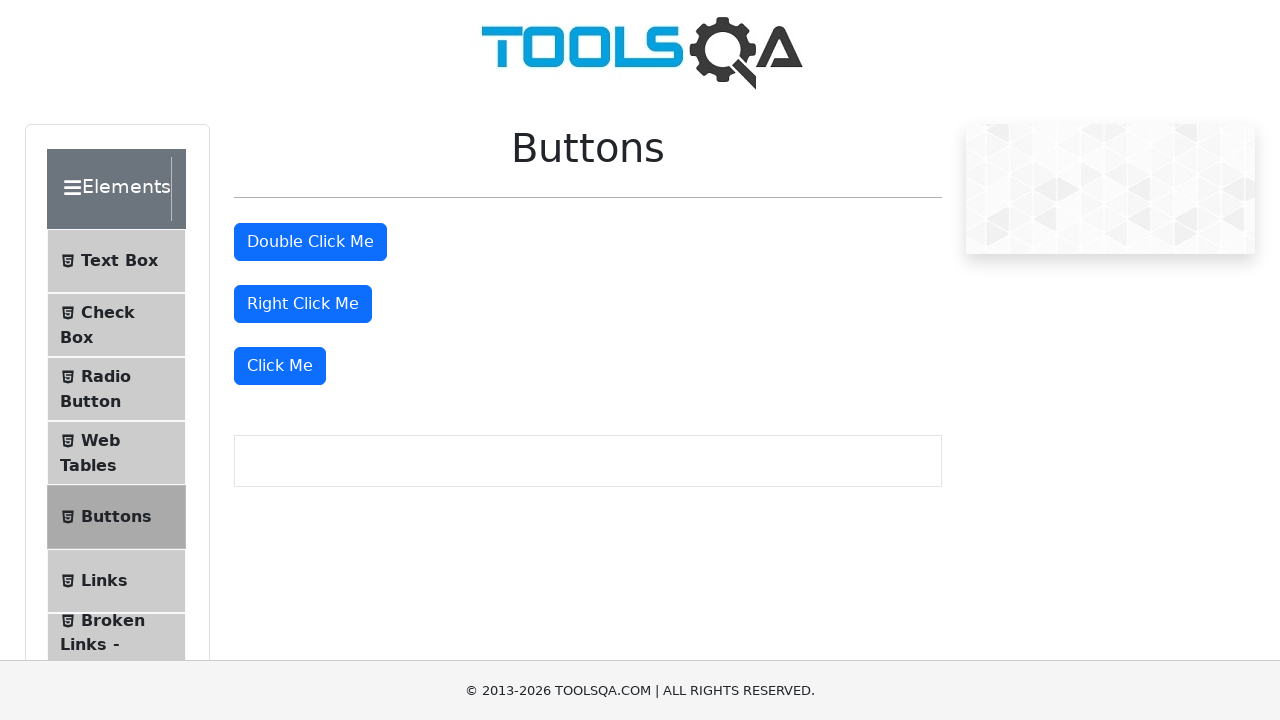

Double-clicked the 'Double Click Me' button at (310, 242) on internal:role=button[name="Double Click Me"i]
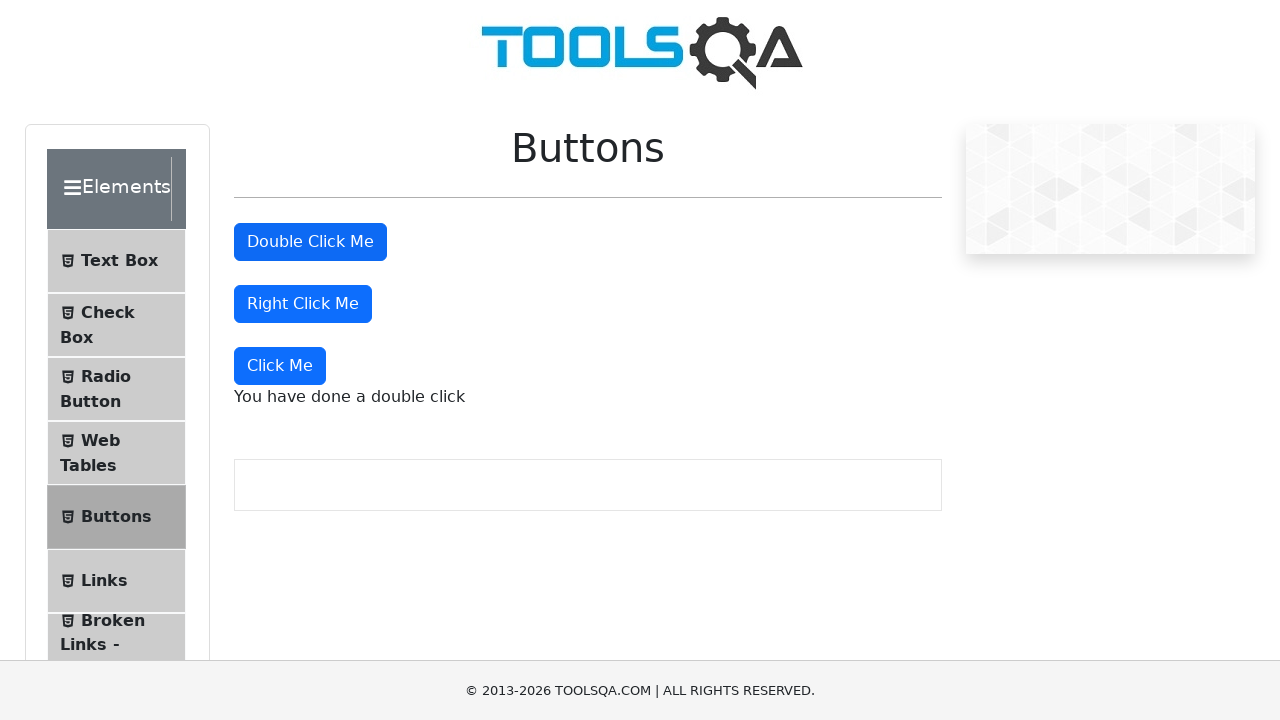

Verified 'You have done a double click' message appears
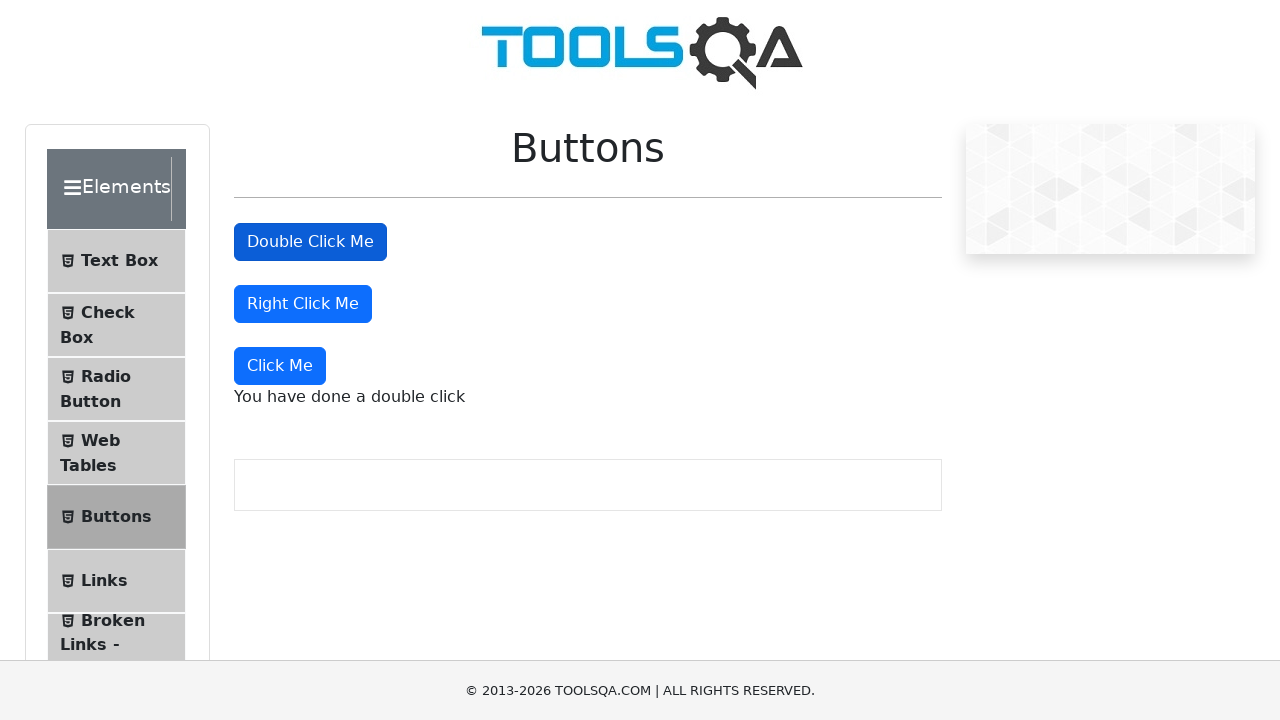

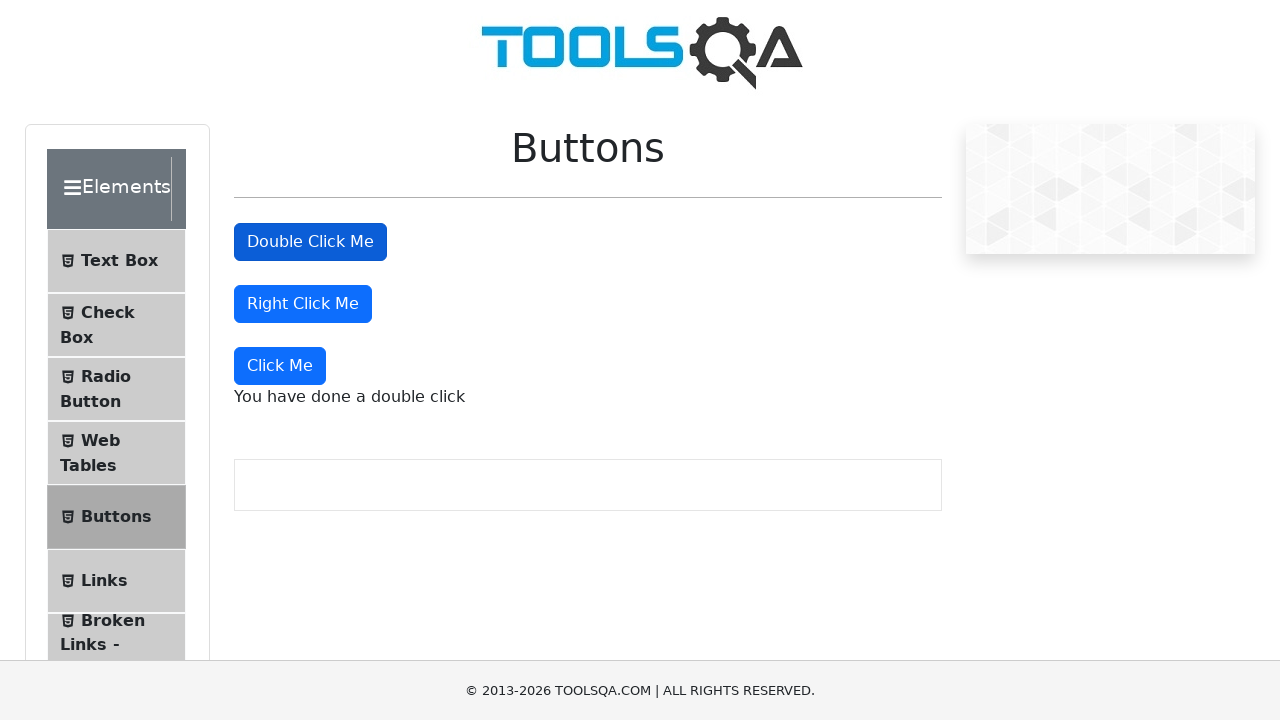